Tests checkbox selection by iterating through checkboxes, selecting a specific option, and verifying visibility of elements

Starting URL: https://rahulshettyacademy.com/AutomationPractice/

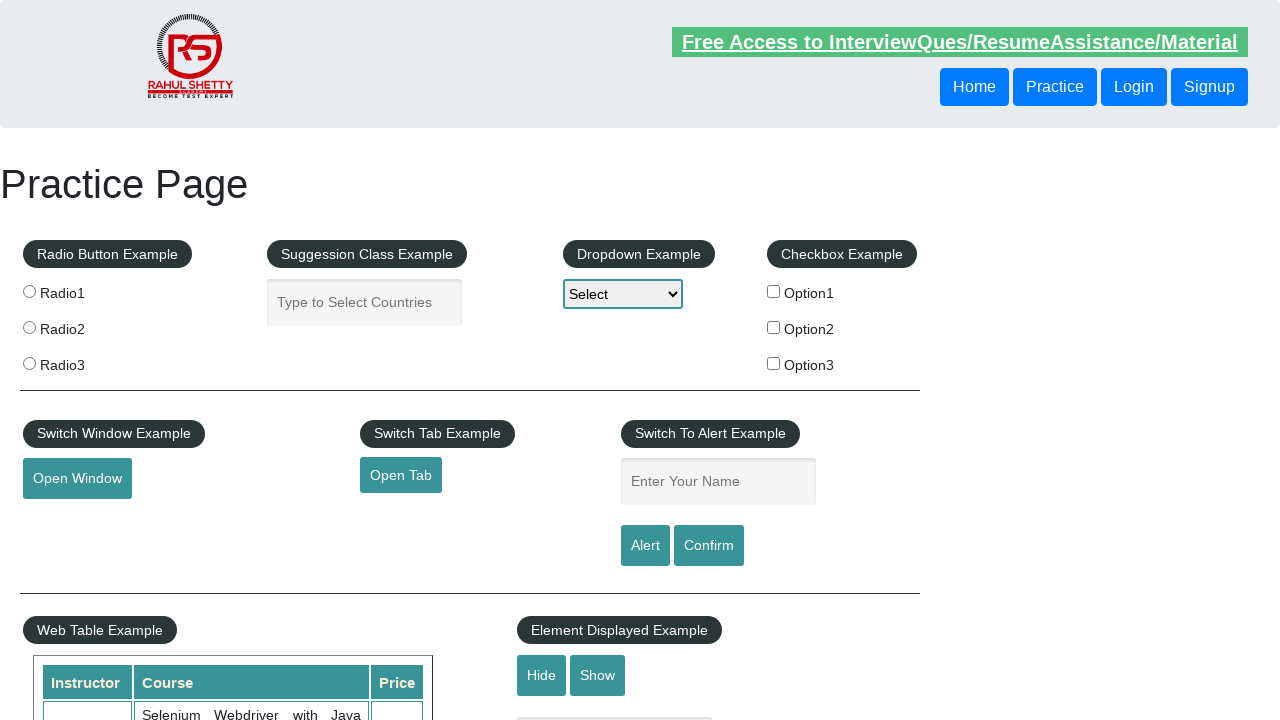

Retrieved all checkboxes from the page
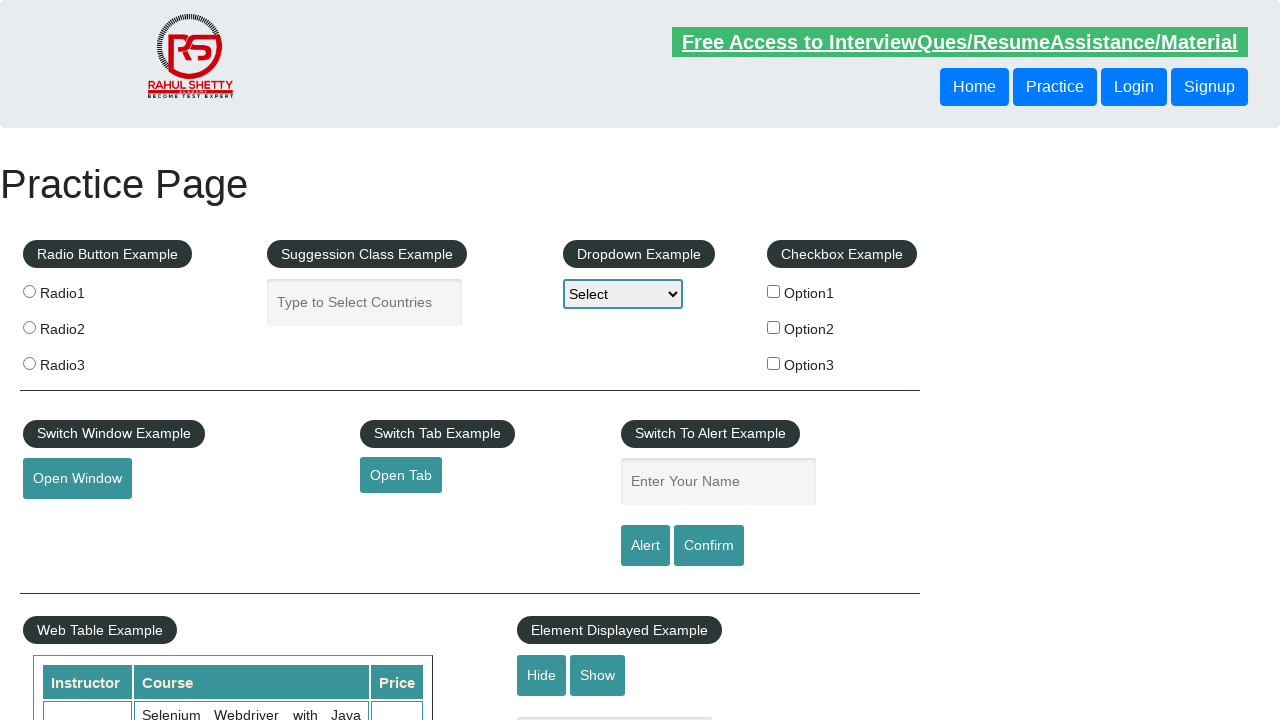

Selected checkbox with value 'option2' at (774, 327) on input[type='checkbox'] >> nth=1
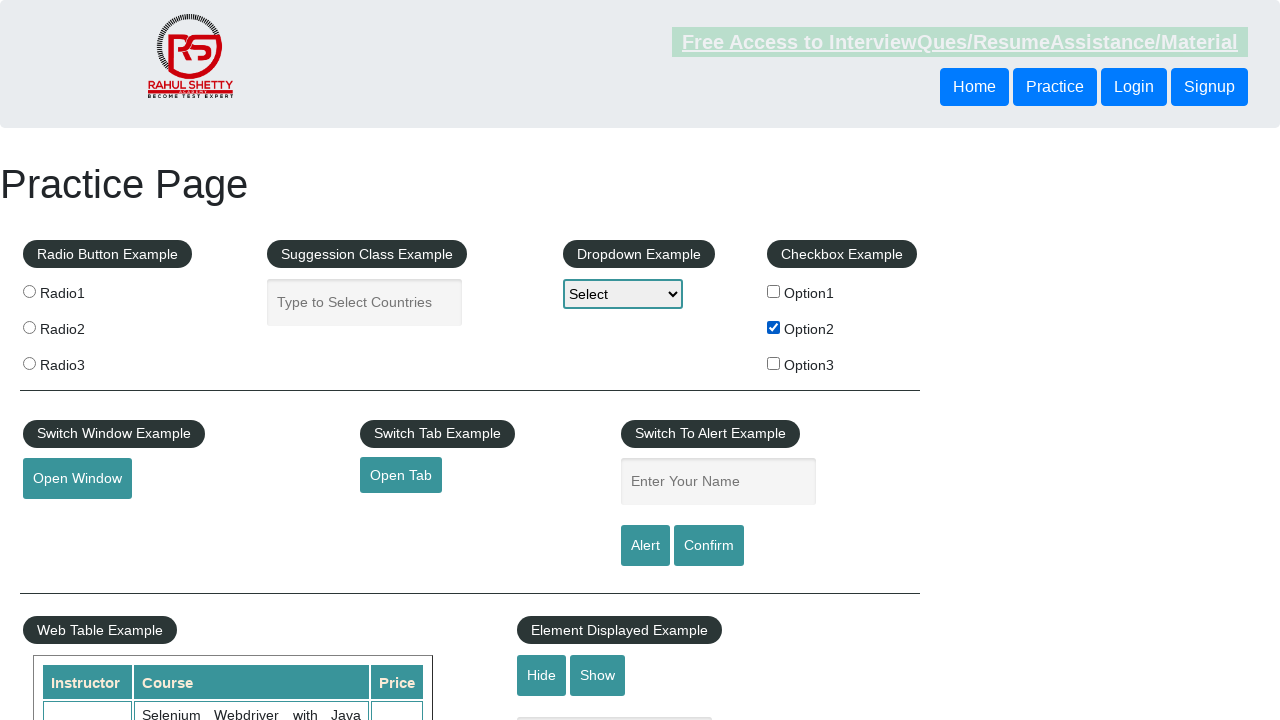

Clicked third radio button at (29, 363) on input[name='radioButton'] >> nth=2
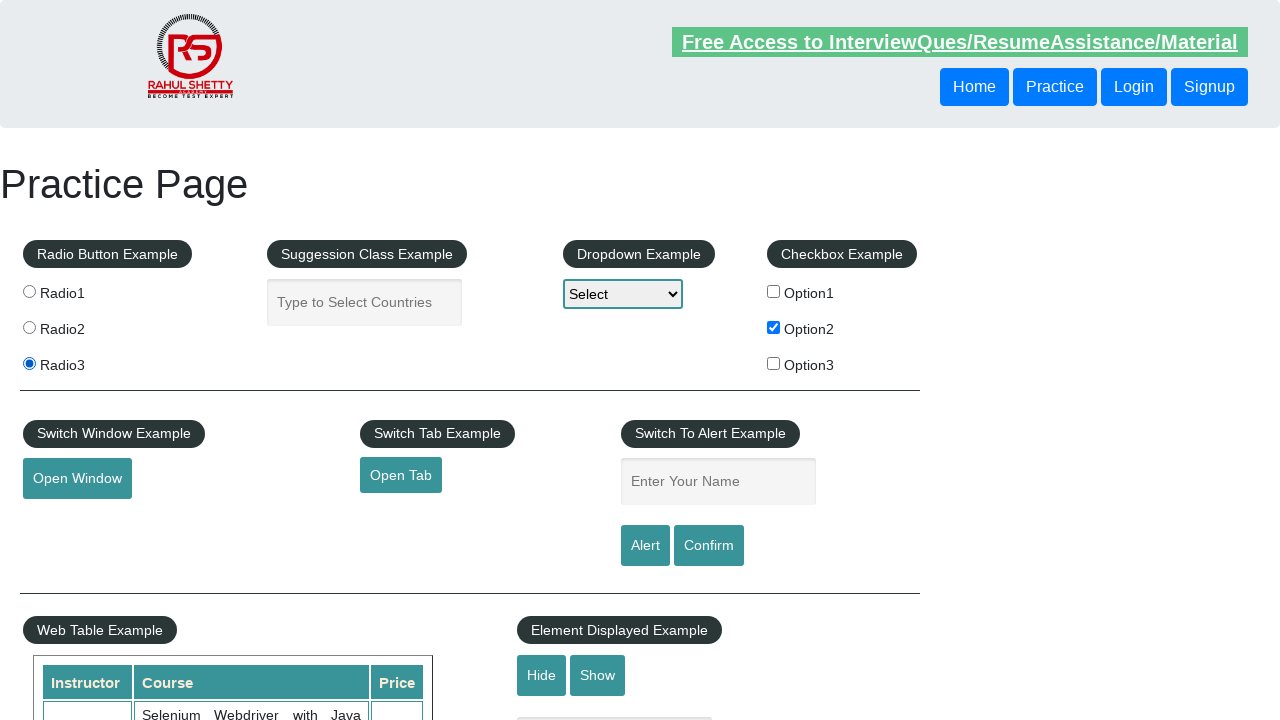

Verified that displayed-text element is visible
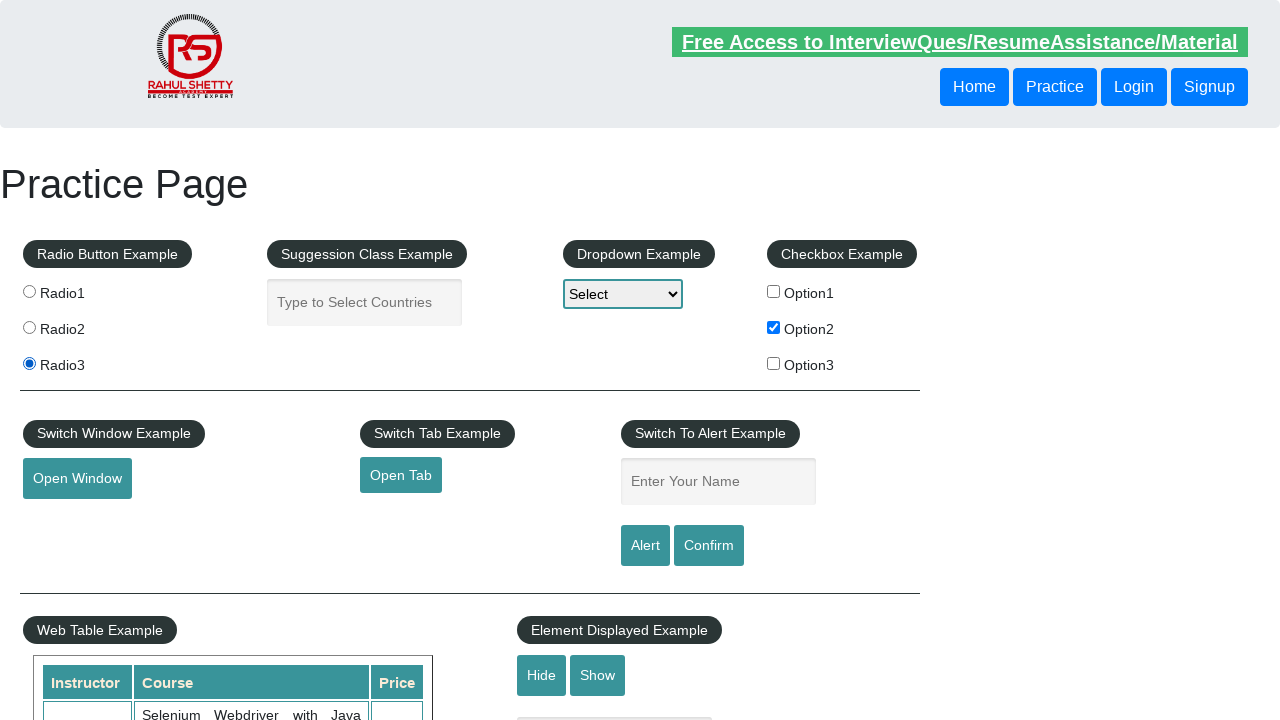

Clicked hide button to hide the text box at (542, 675) on #hide-textbox
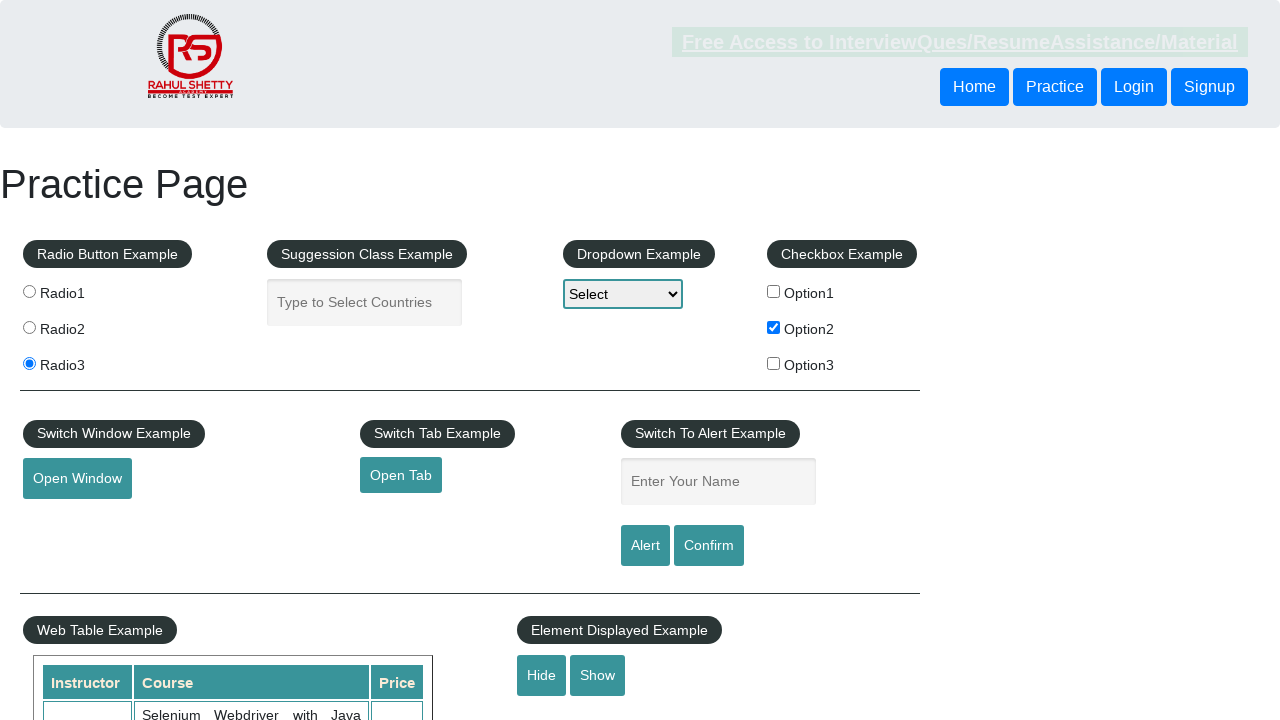

Verified that displayed-text element is now hidden
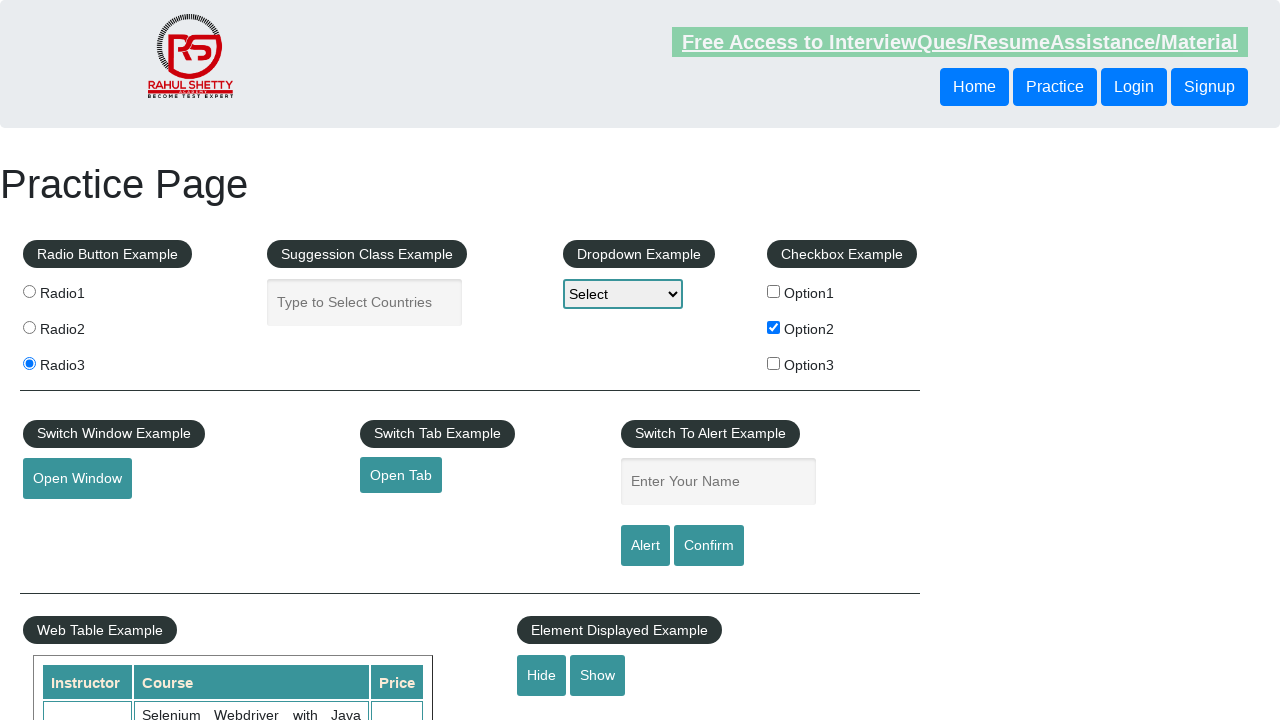

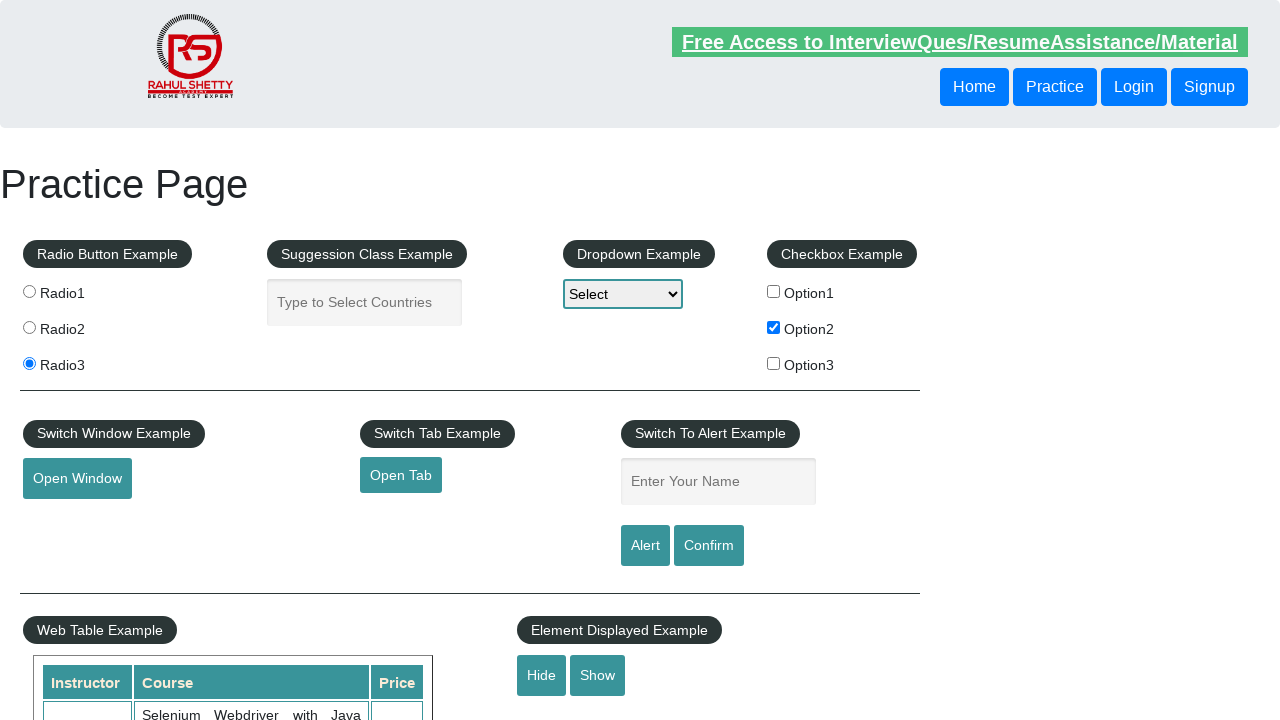